Tests a food ordering flow on an e-commerce site by selecting an item (12 wings), configuring delivery time, adding the item again with a condiment option (Ketchup).

Starting URL: https://pprod.aldemia.fr/

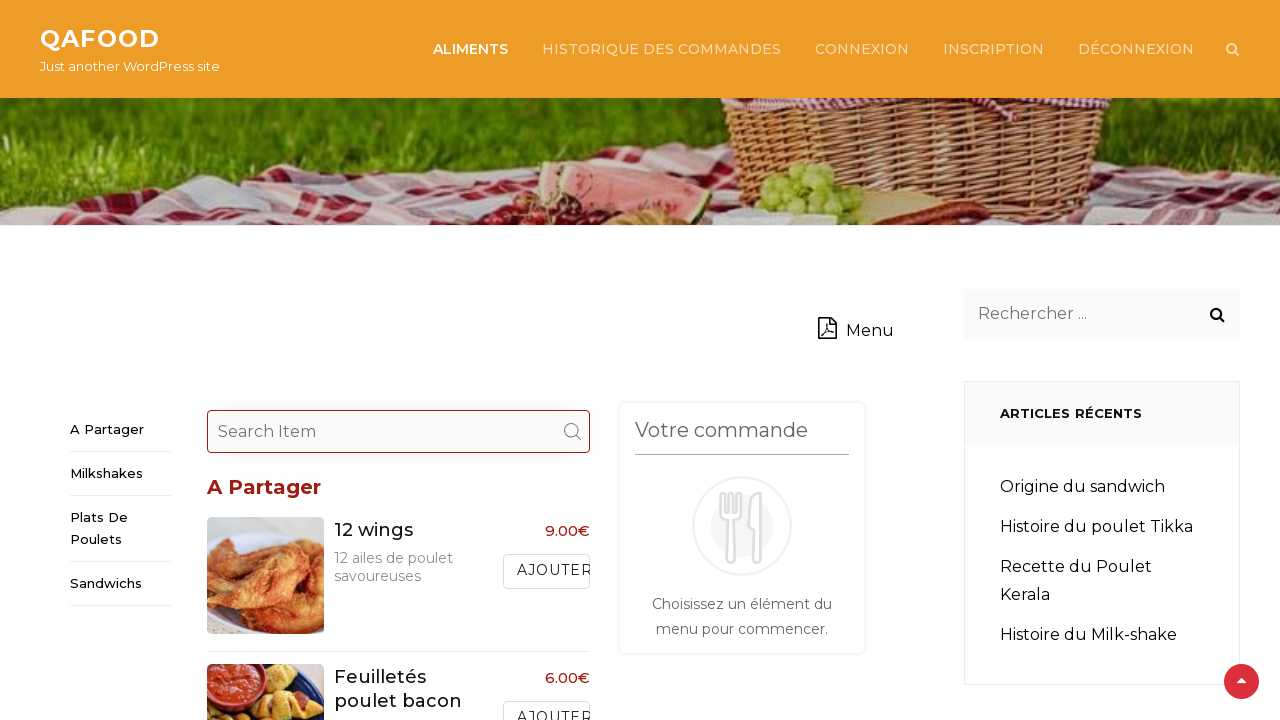

Clicked on '12 wings' article to add it to cart at (546, 571) on div.rpress-price-holder:not(.rpress-grid-view-holder) >> a[data-title="12 wings"
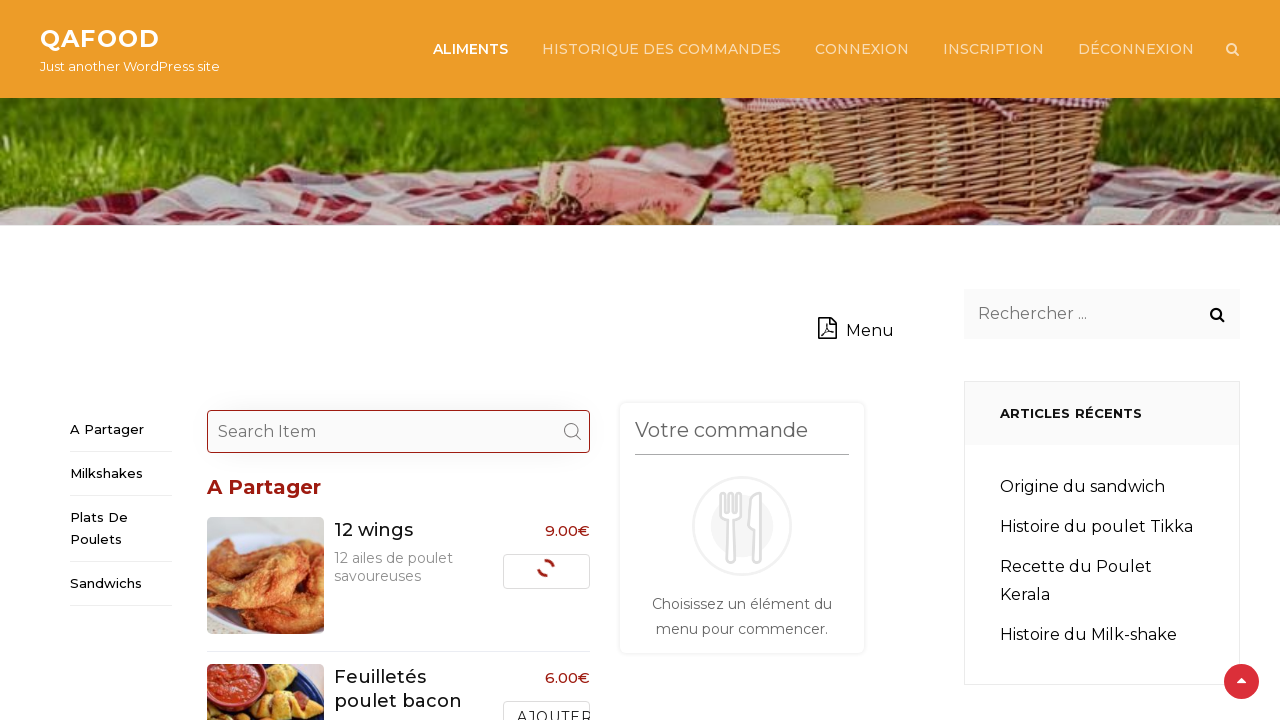

Clicked on delivery tab at (554, 321) on #nav-delivery-tab
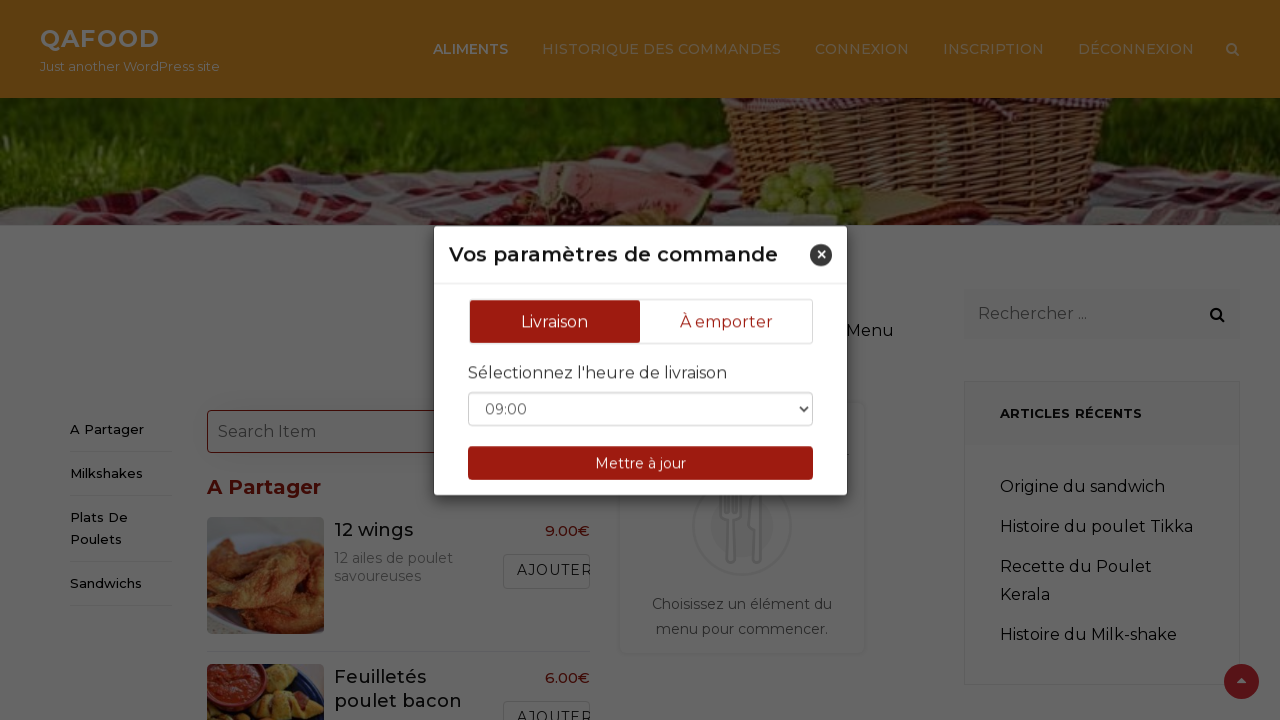

Selected delivery time option: 18:30 on #rpress-delivery-hours
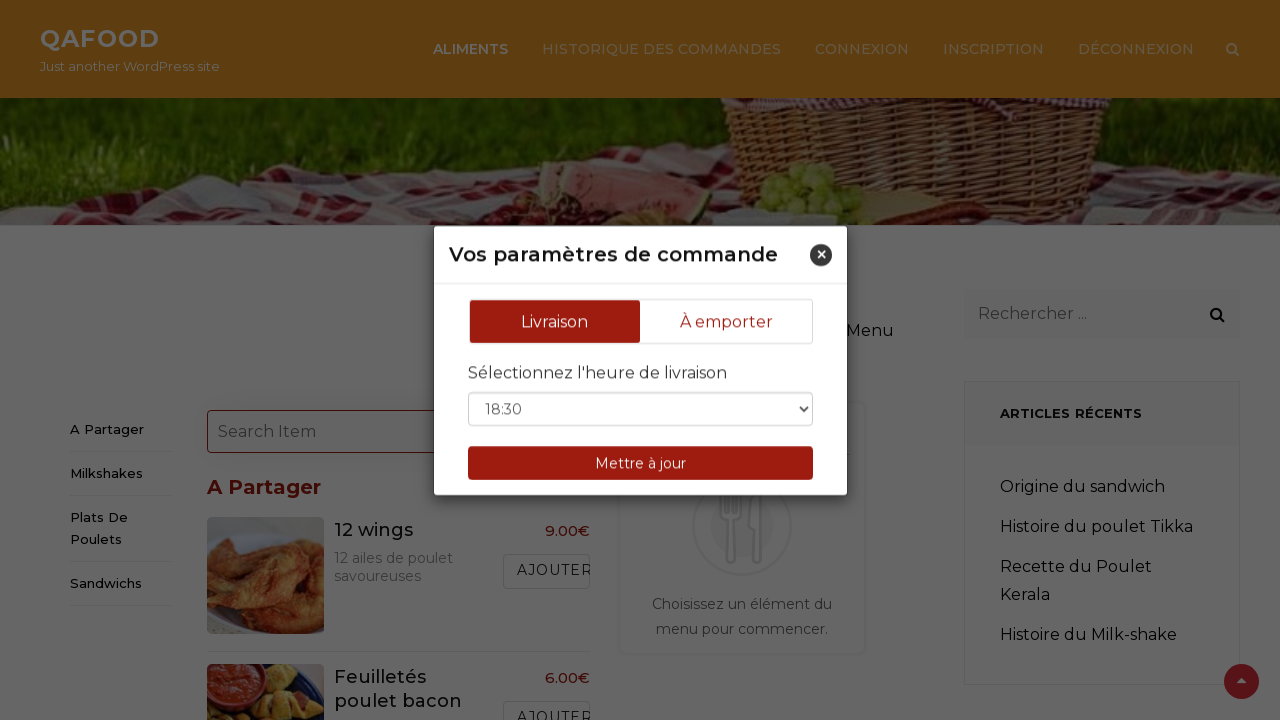

Clicked update delivery options button at (640, 462) on a.rpress-delivery-opt-update
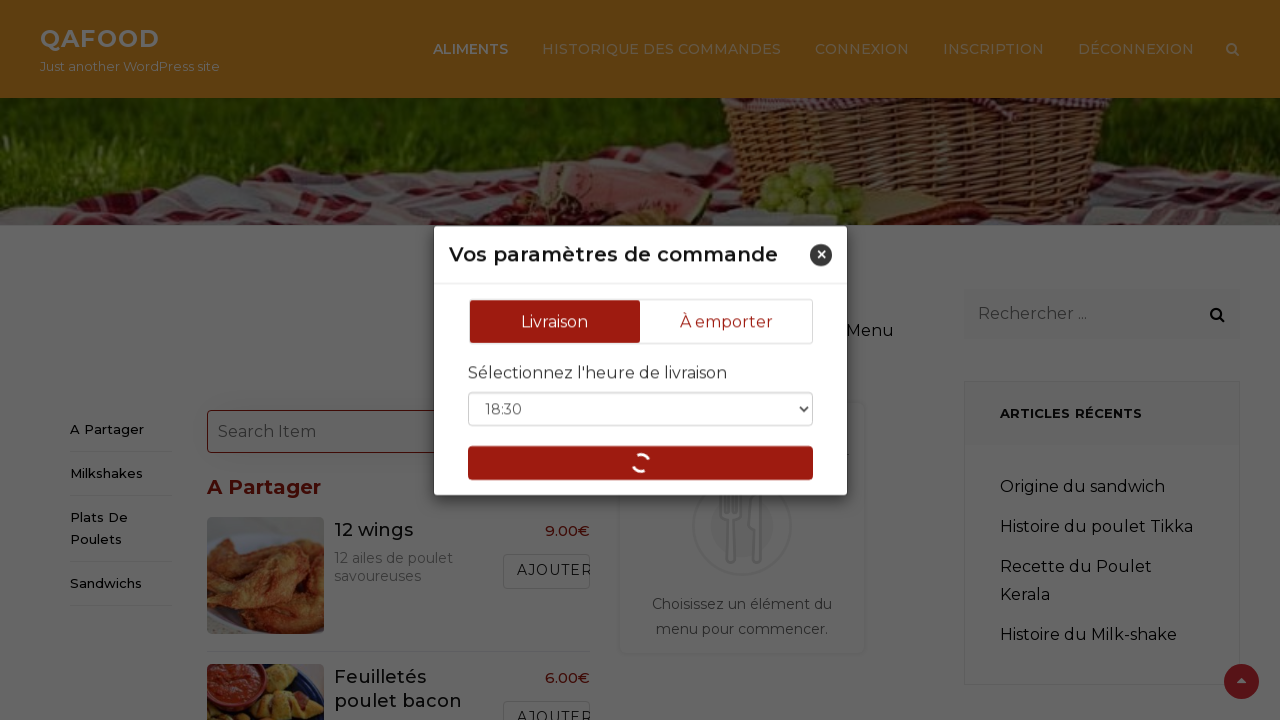

Clicked on '12 wings' article again to add another item at (546, 571) on div.rpress-price-holder:not(.rpress-grid-view-holder) >> a[data-title="12 wings"
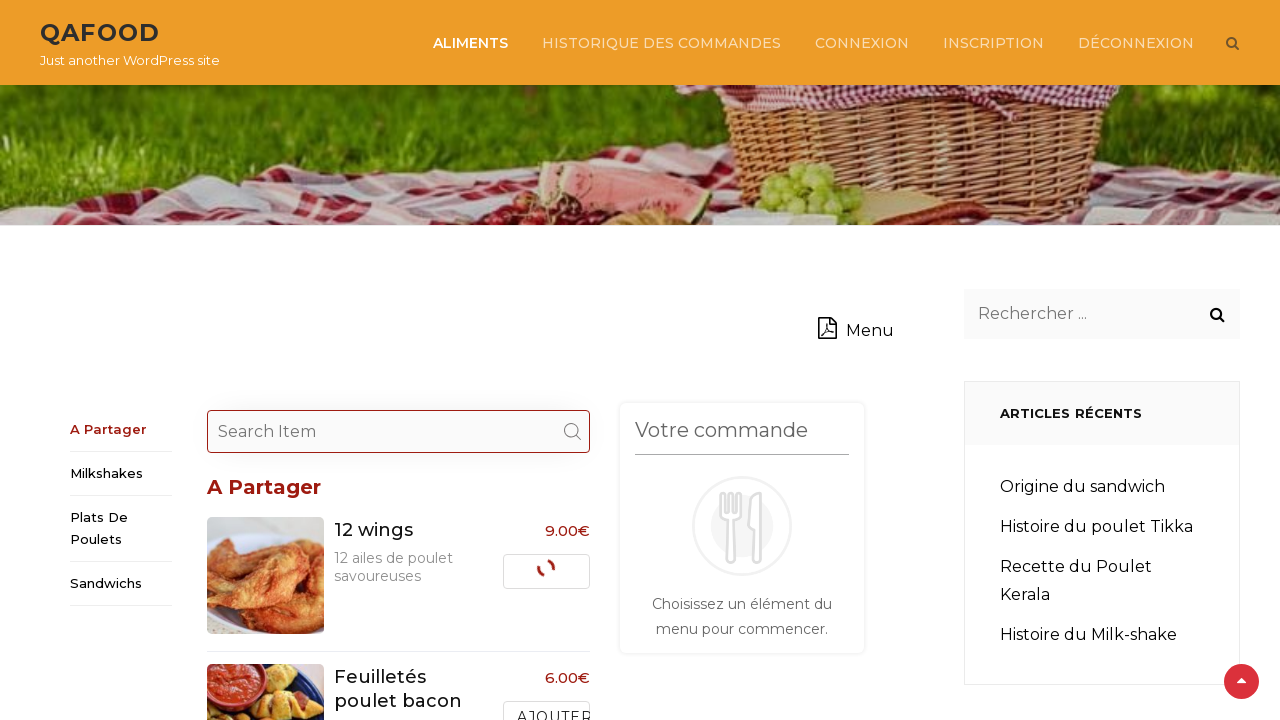

Selected Ketchup condiment option at (410, 285) on div.food-item-list input[name="Ketchup"] >> ..
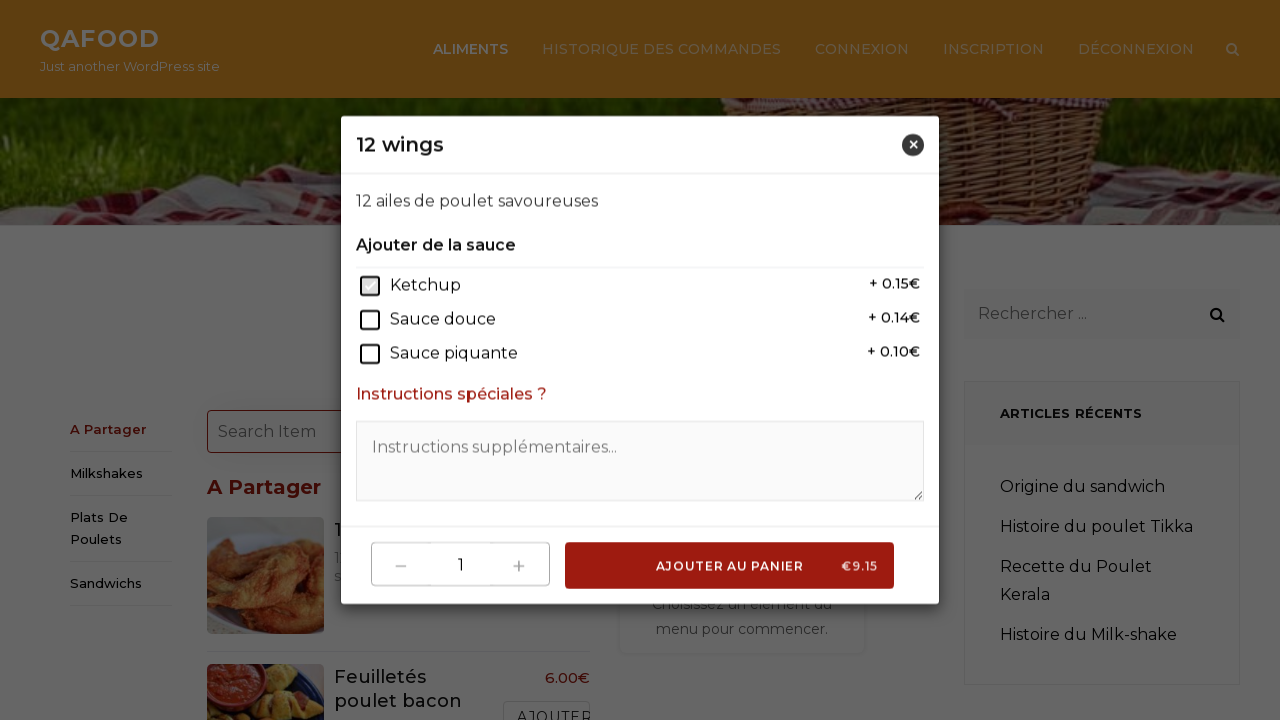

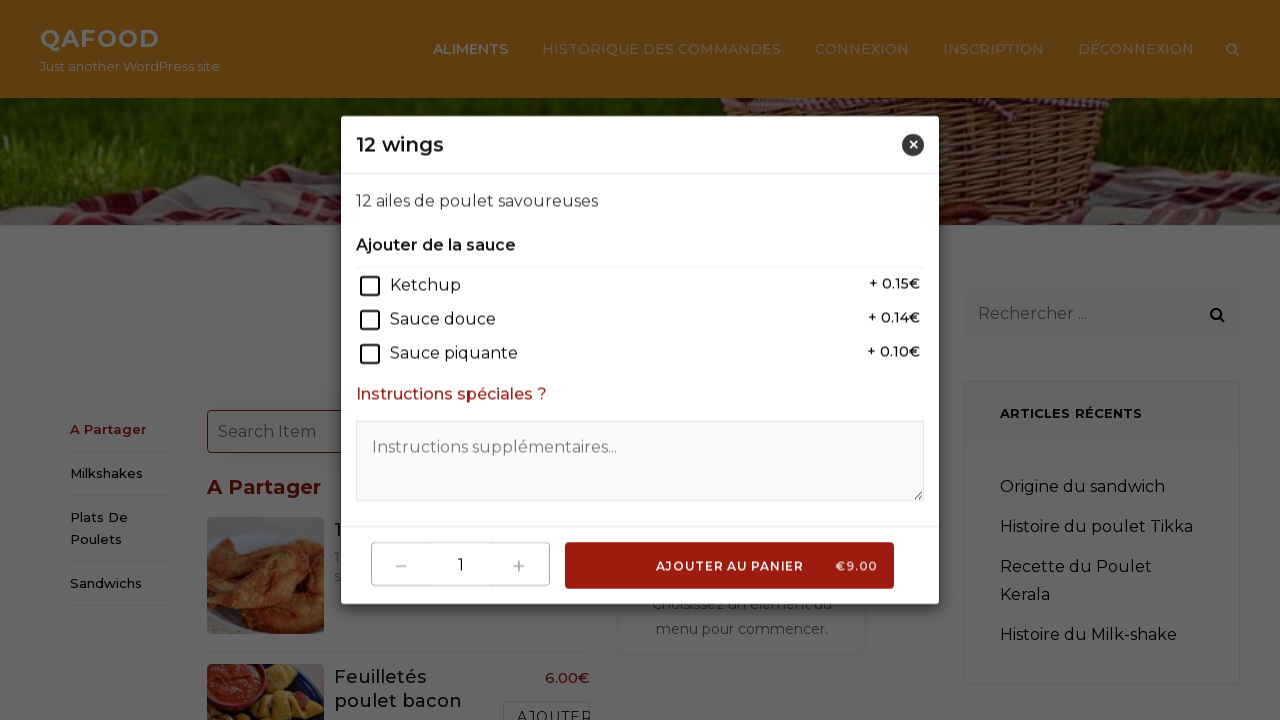